Tests drag and drop functionality by dragging an element to a drop zone

Starting URL: http://sahitest.com/demo/dragDropMooTools.htm

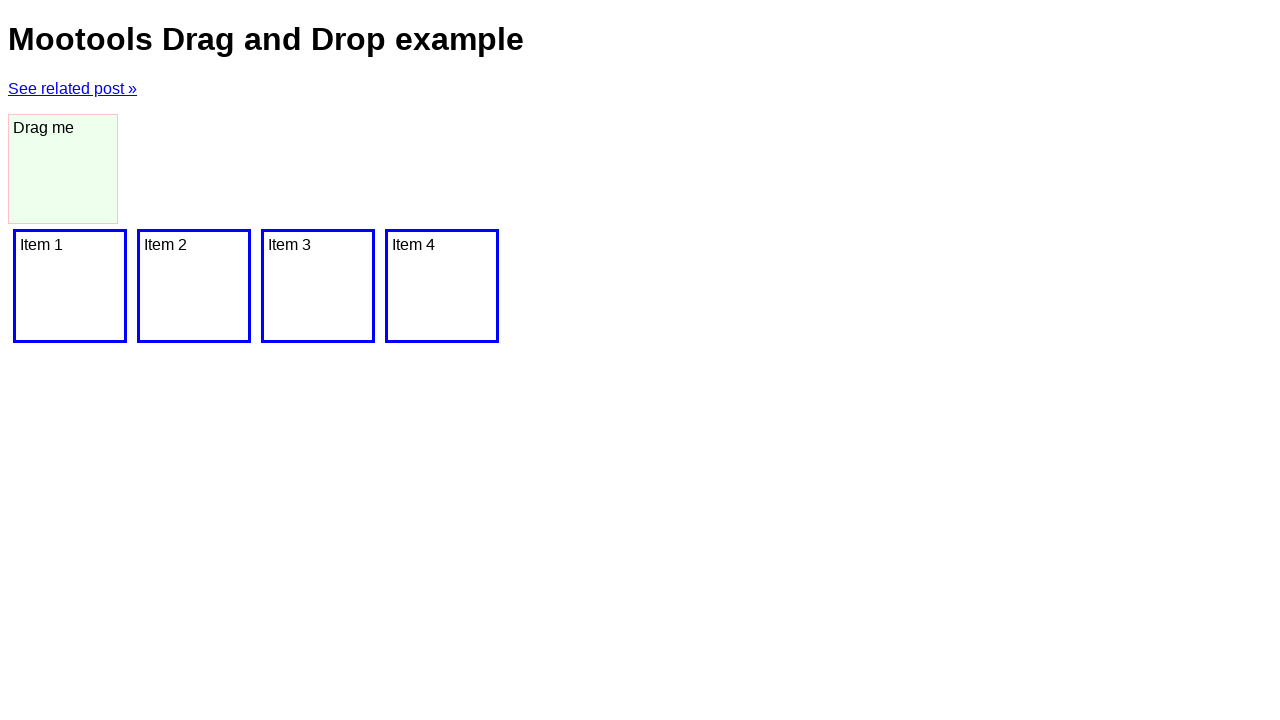

Located draggable element with id 'dragger'
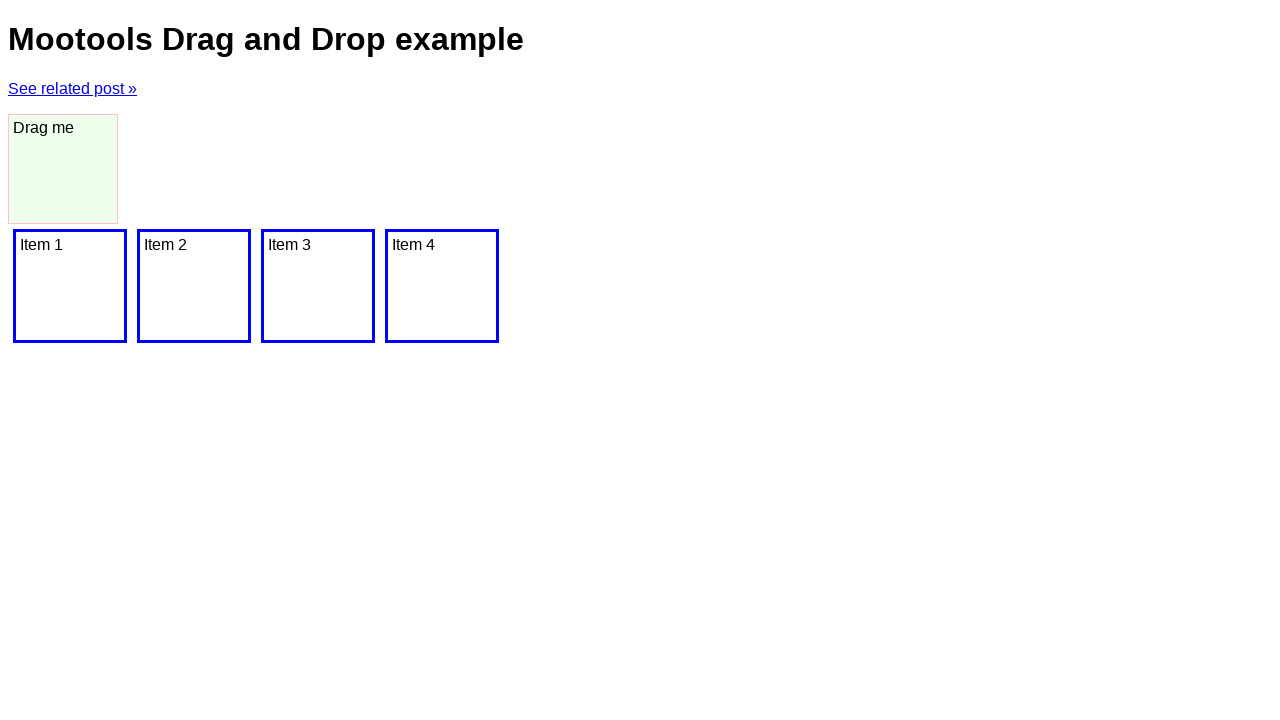

Located drop zone element
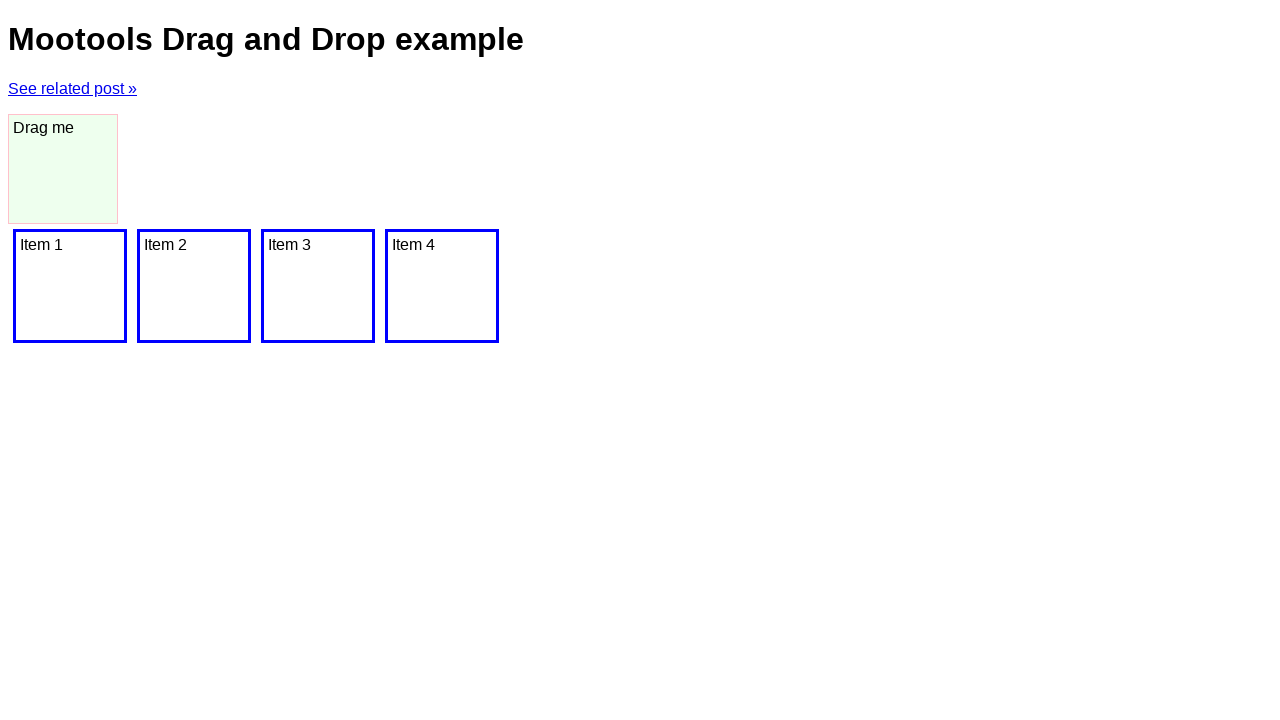

Dragged element to drop zone at (70, 286)
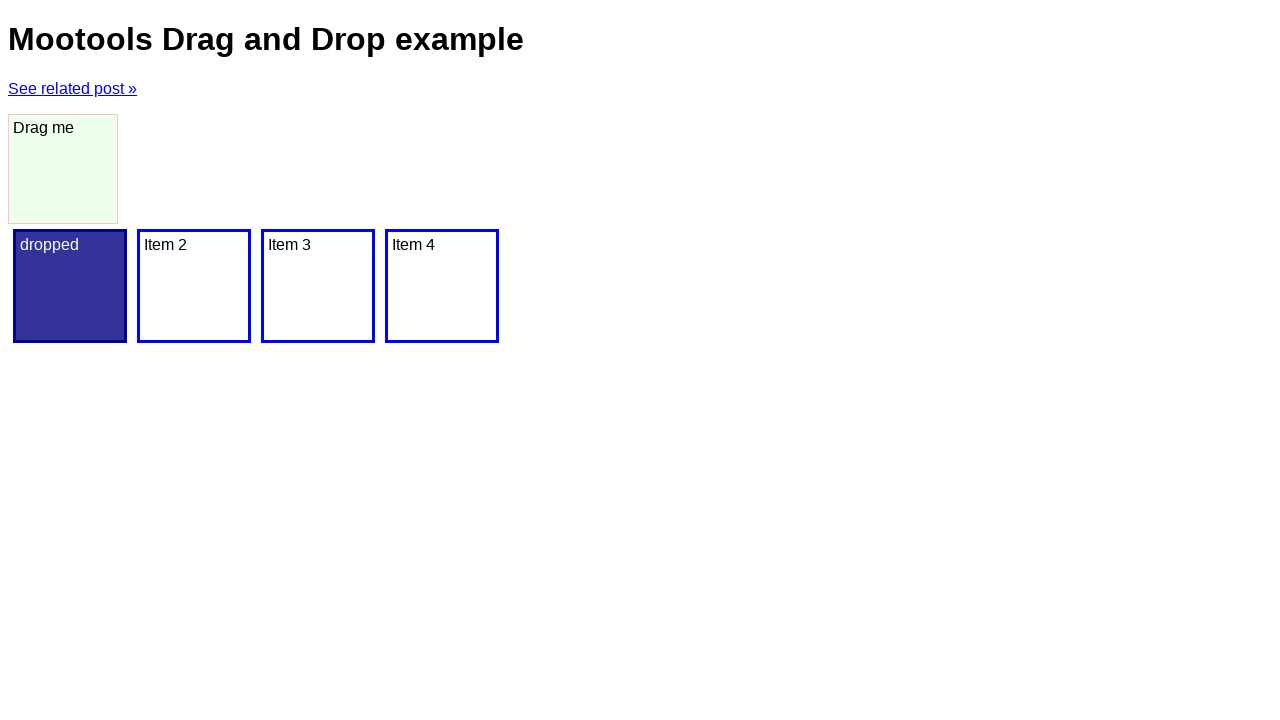

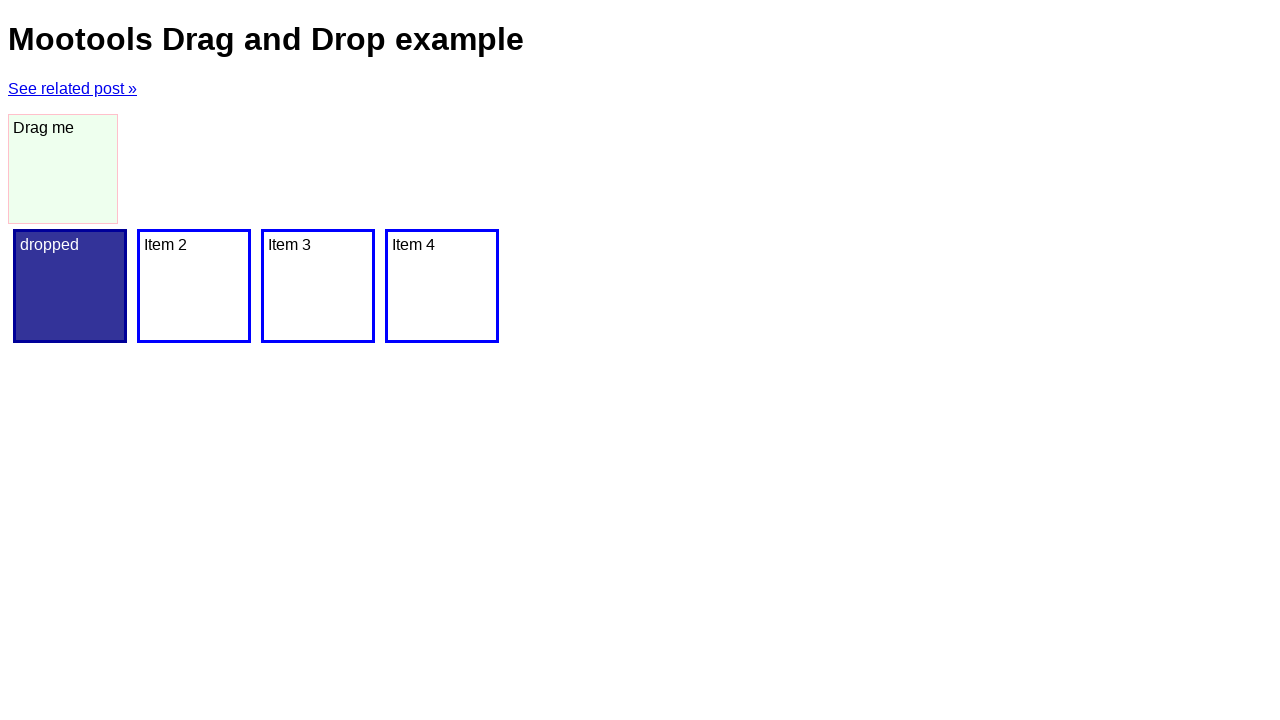